Tests multiple browser window handling by clicking buttons to open new windows, then iterating through and closing child windows while keeping the main window open.

Starting URL: https://demoqa.com/browser-windows

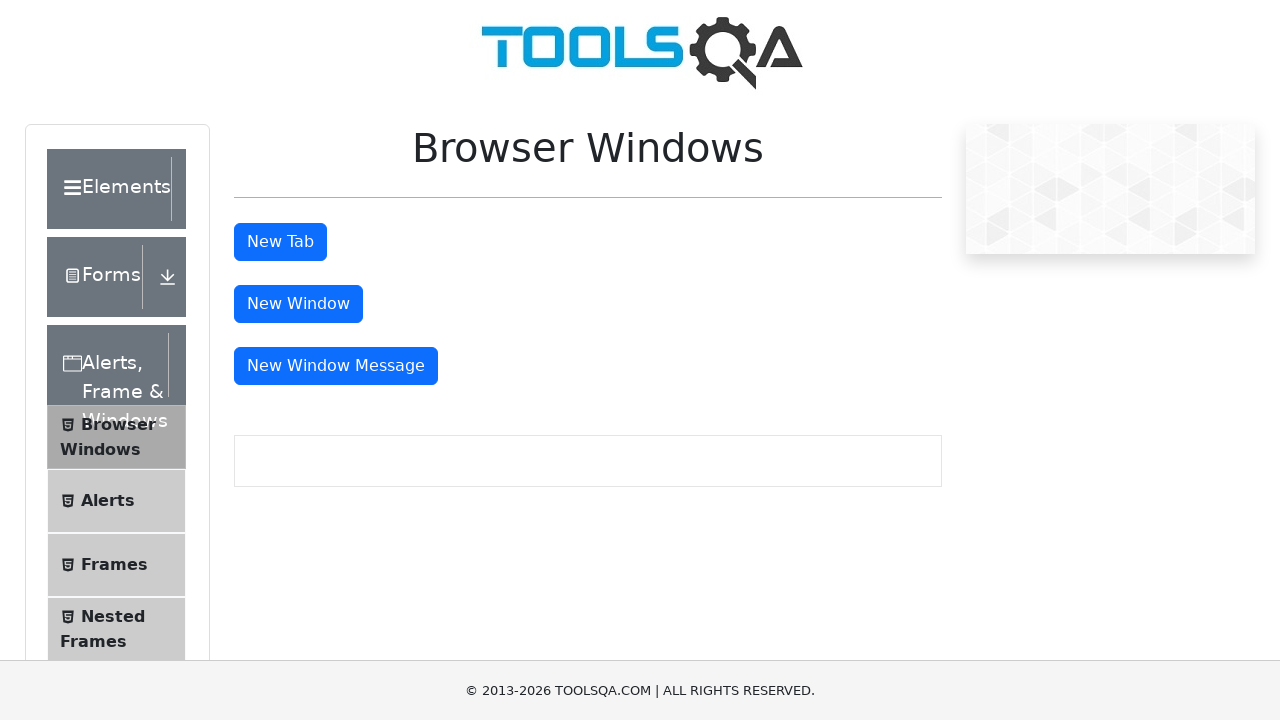

Scrolled down to make window opening buttons visible
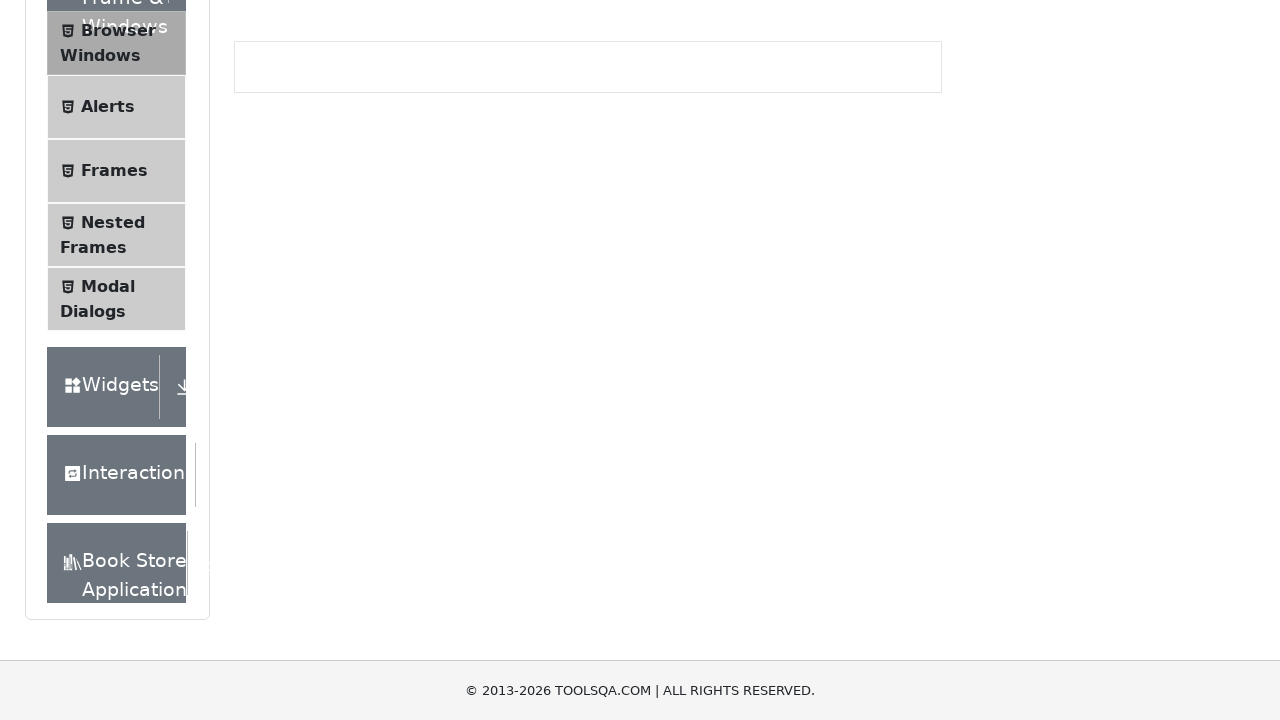

Clicked button to open new window at (298, 304) on #windowButton
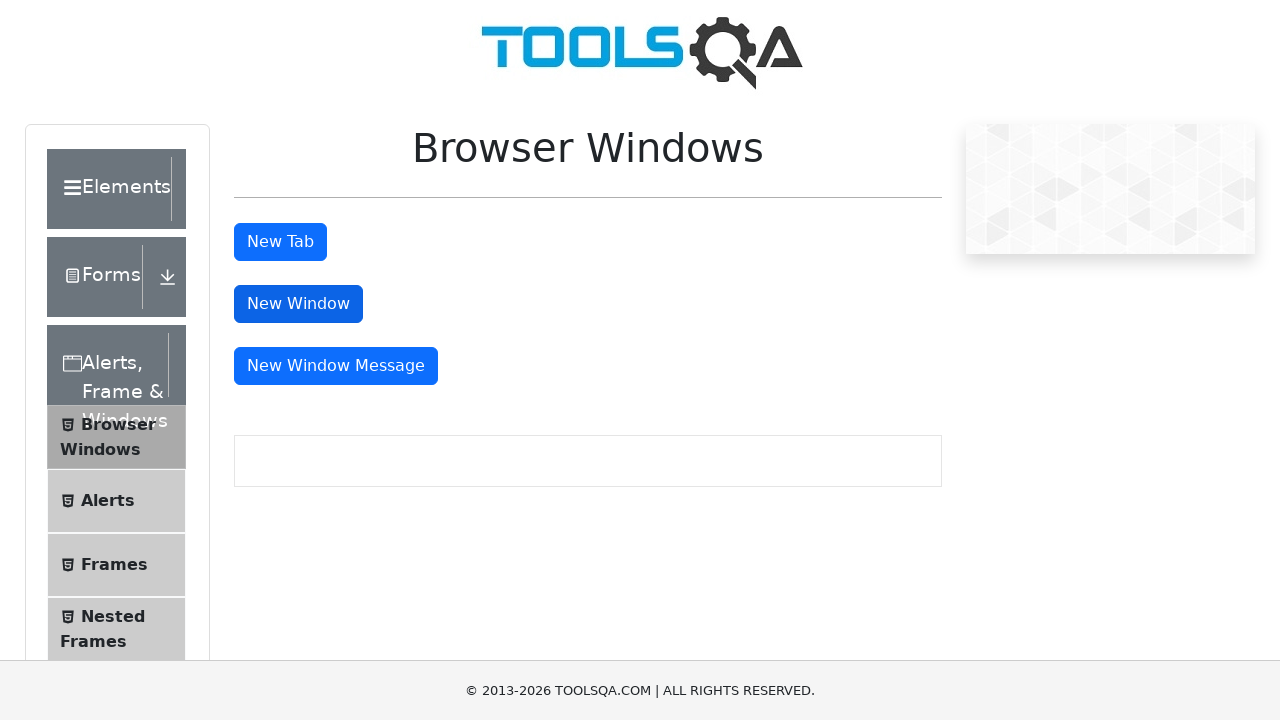

Clicked button to open message window at (336, 366) on #messageWindowButton
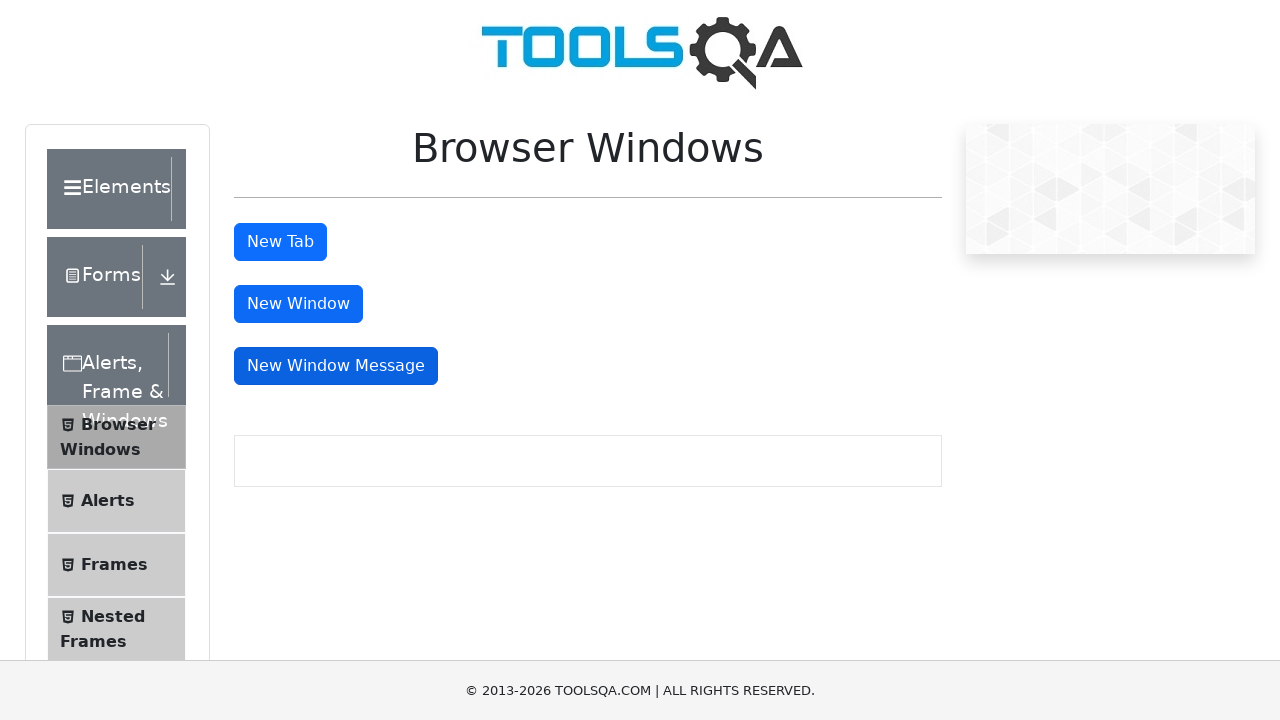

Waited for new windows to open
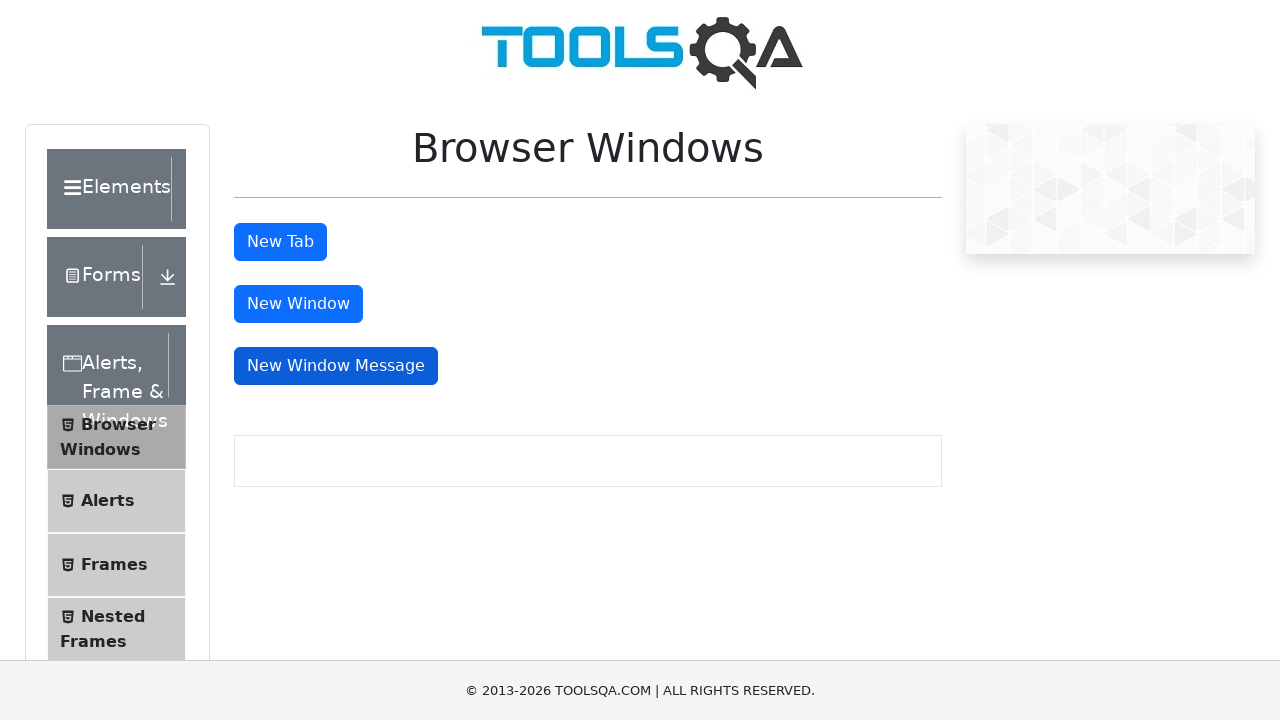

Retrieved all open pages in context (3 total)
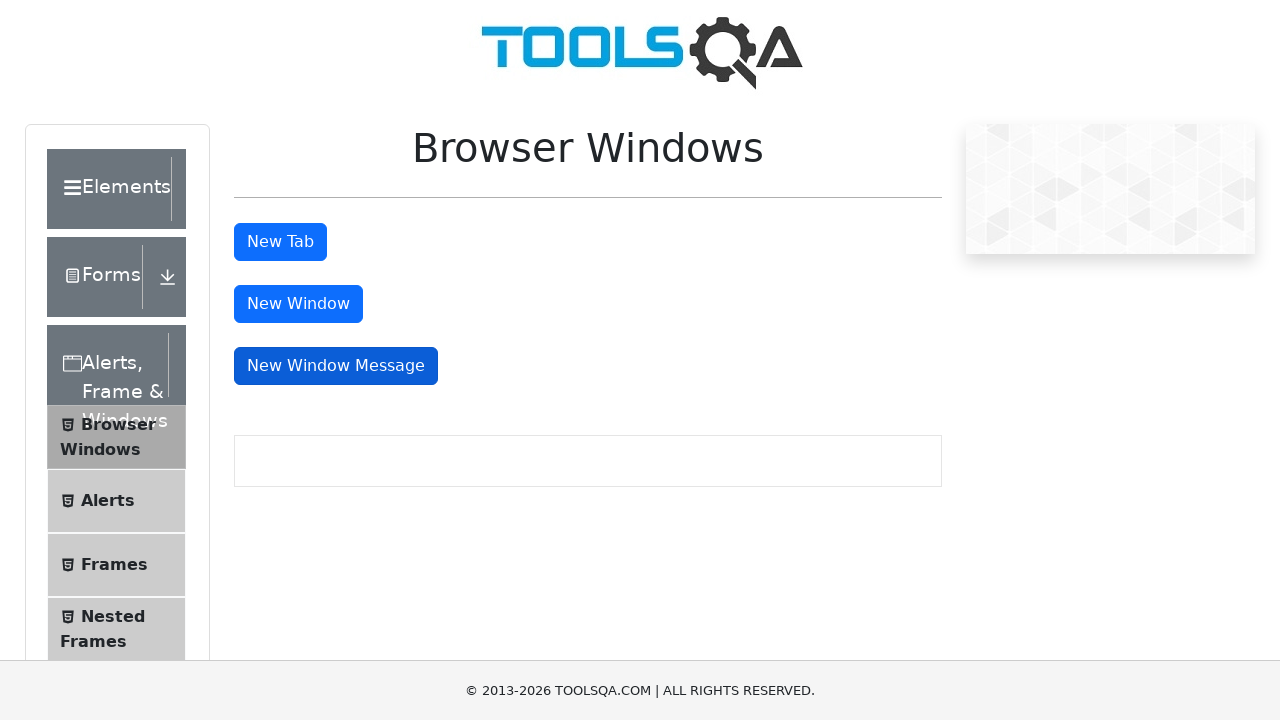

Closed child window
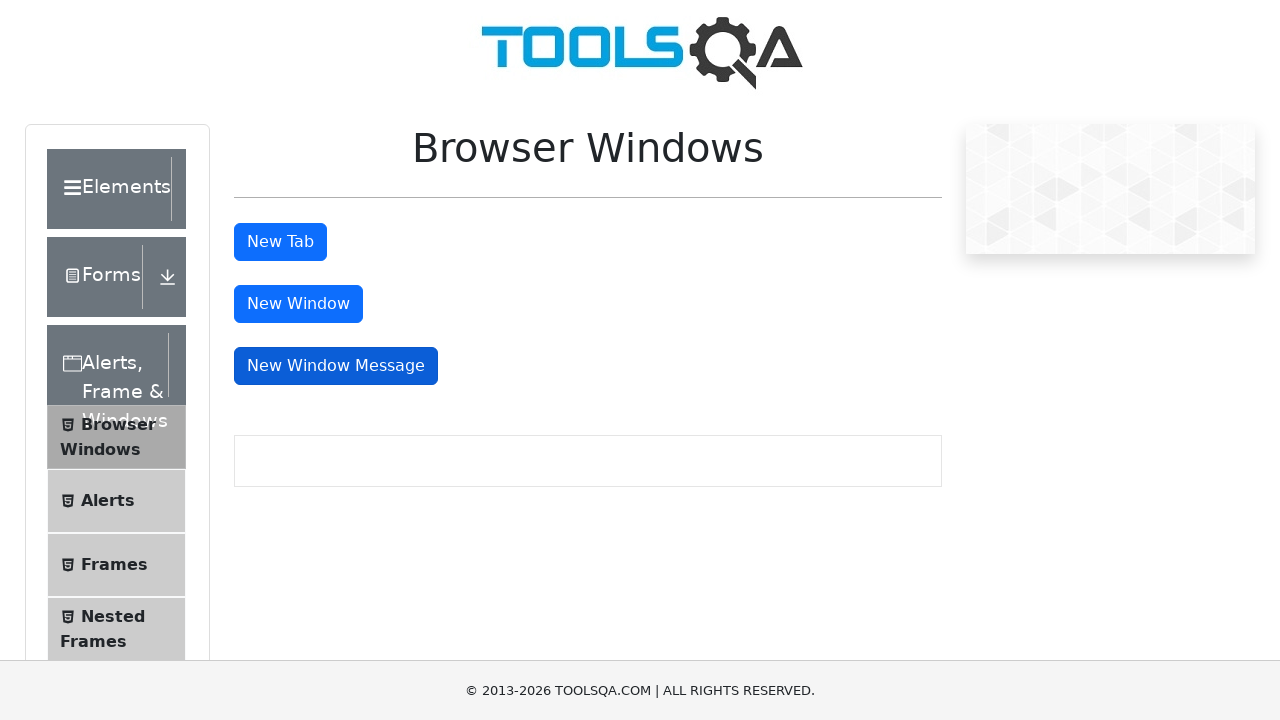

Closed child window
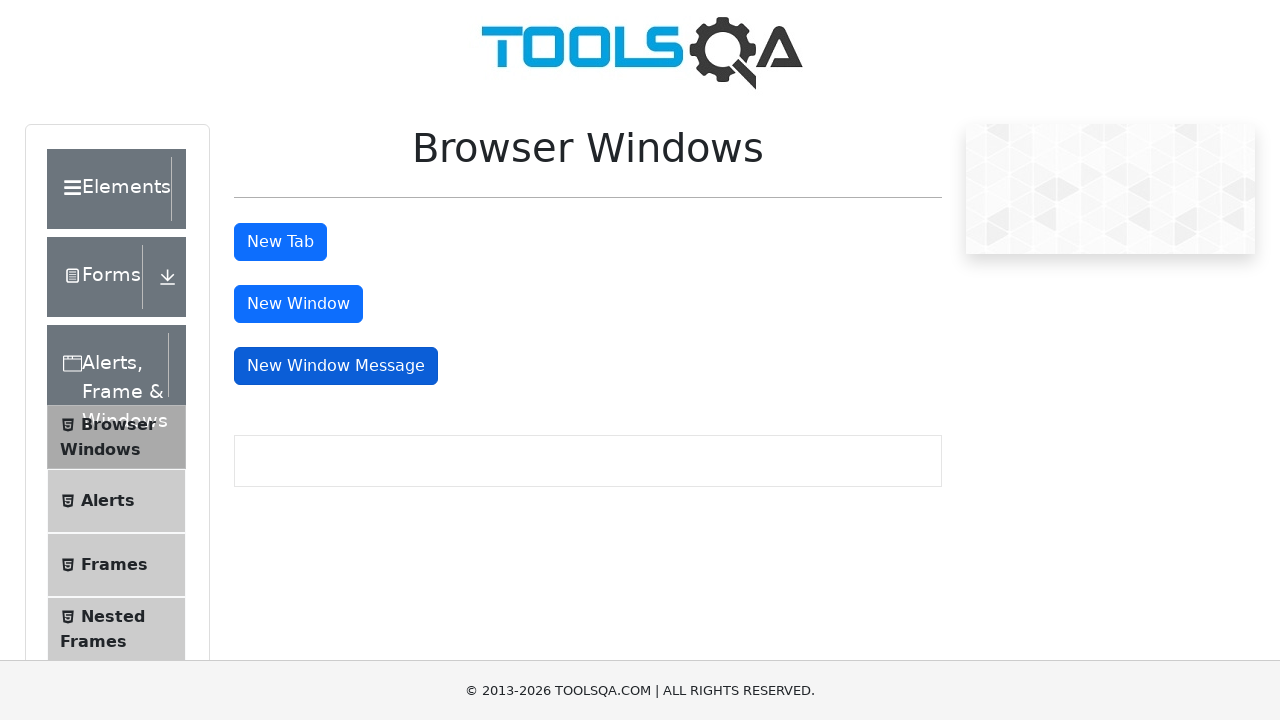

Brought main window to front
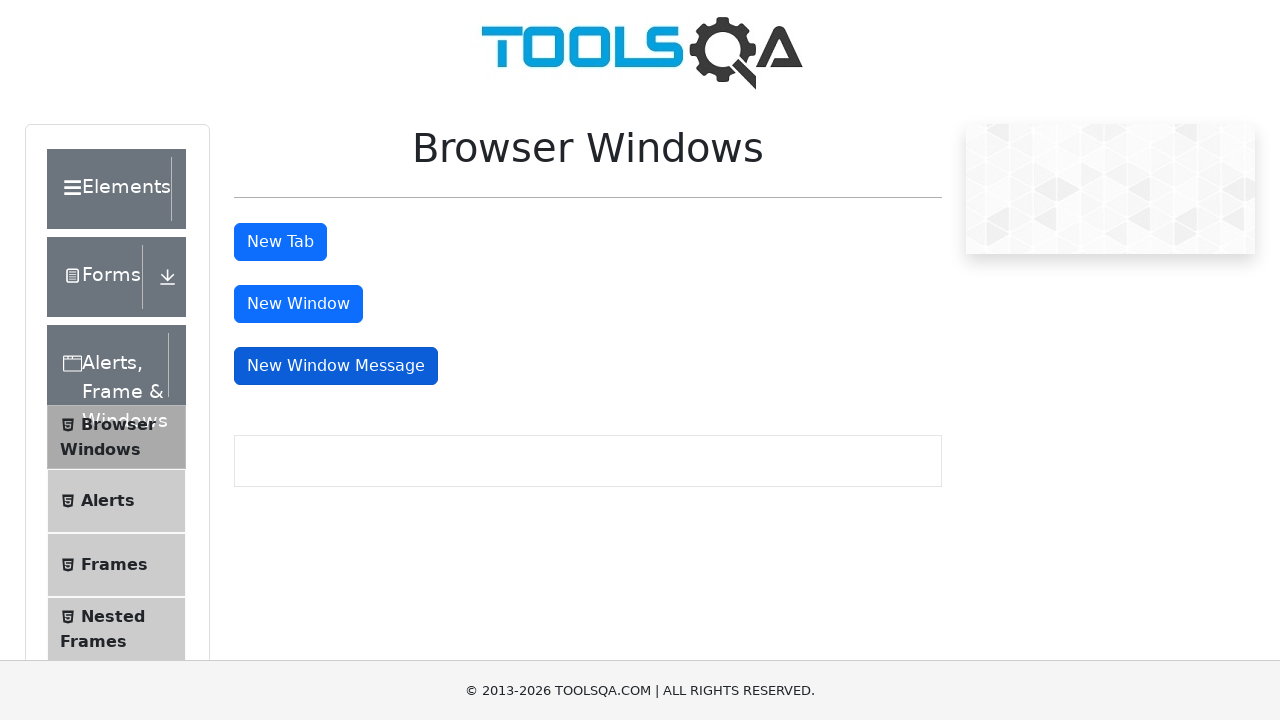

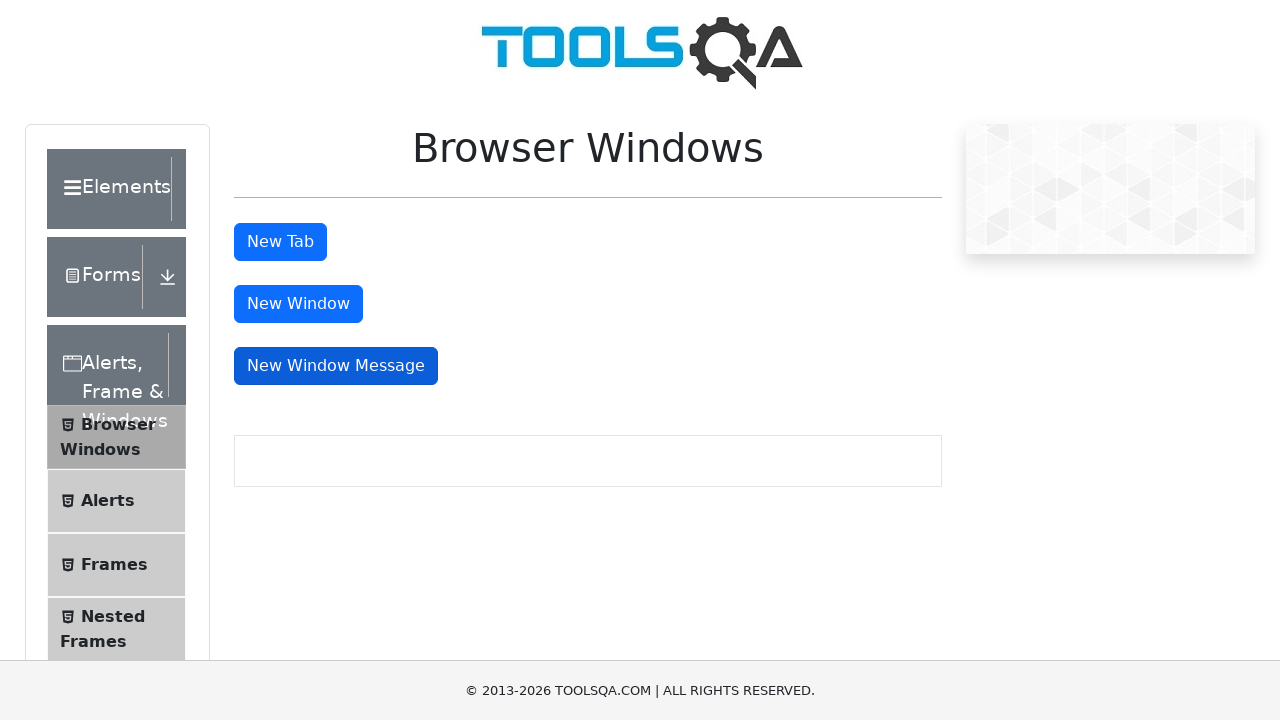